Tests checkbox interactions by selecting all checkboxes on the page, then deselecting them in reverse order to verify checkbox click functionality.

Starting URL: https://aksharatraining.com/sample15.html

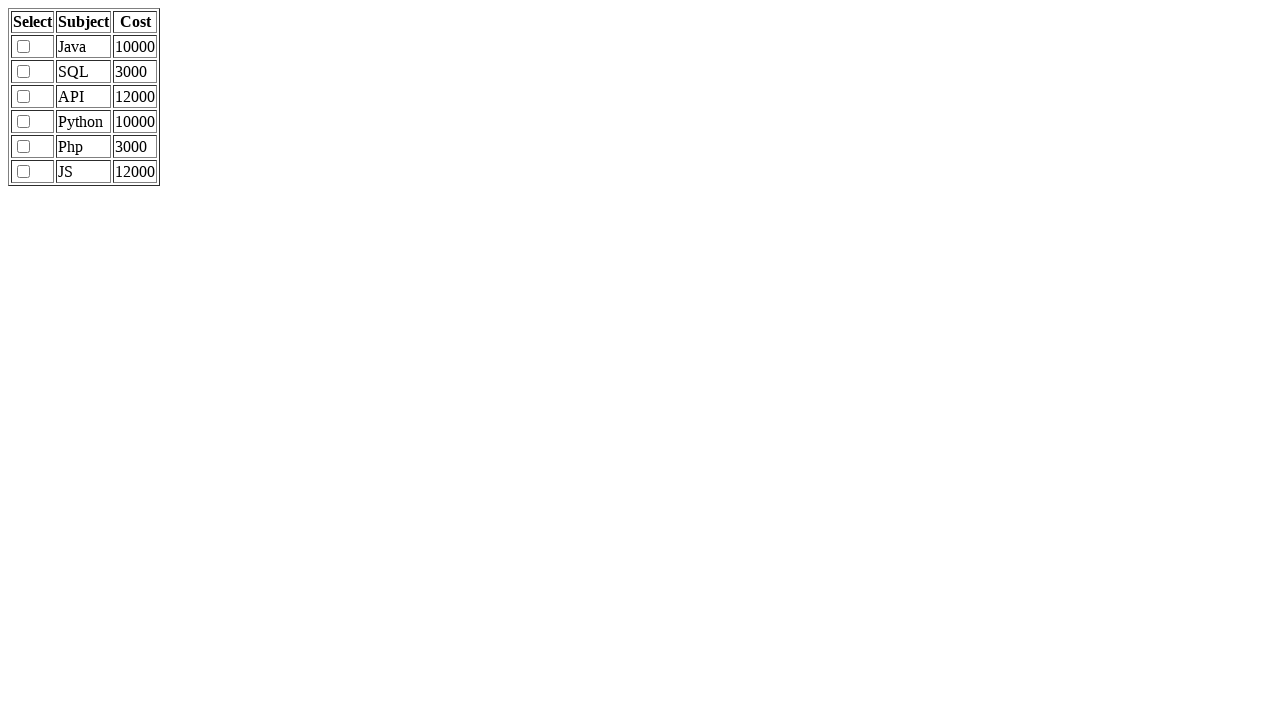

Located all checkboxes on the page
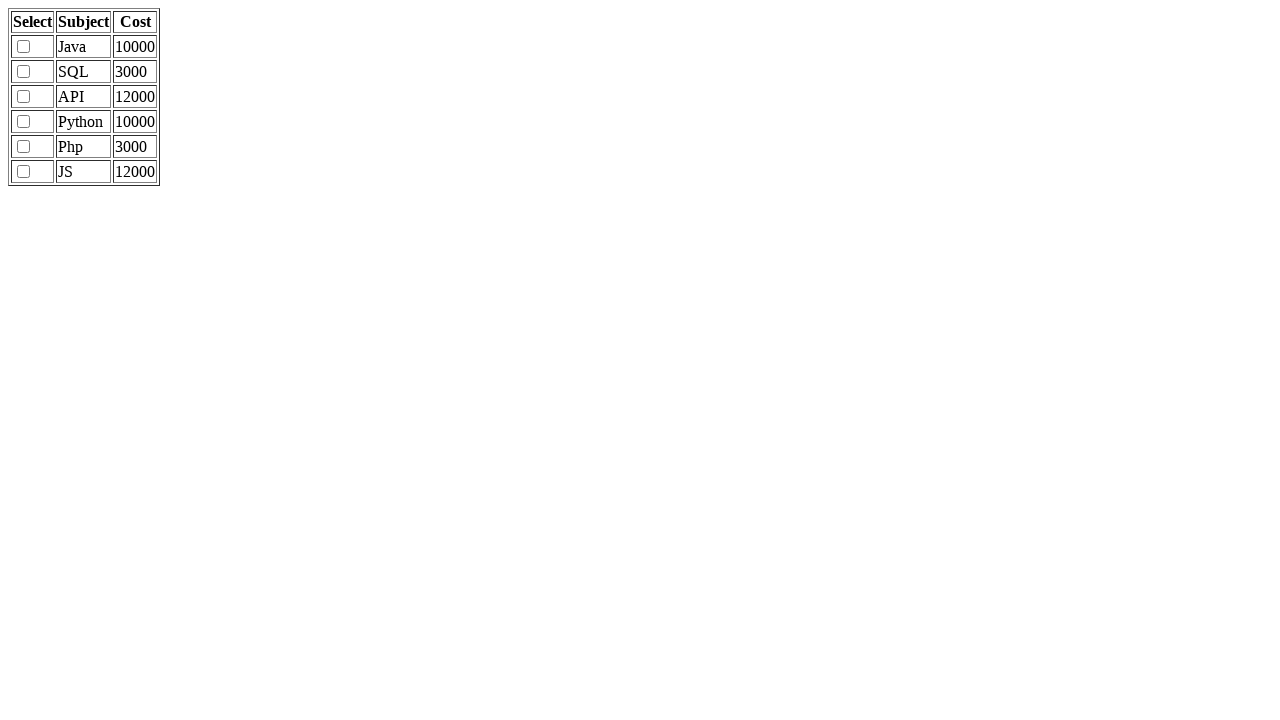

Found 6 checkboxes on the page
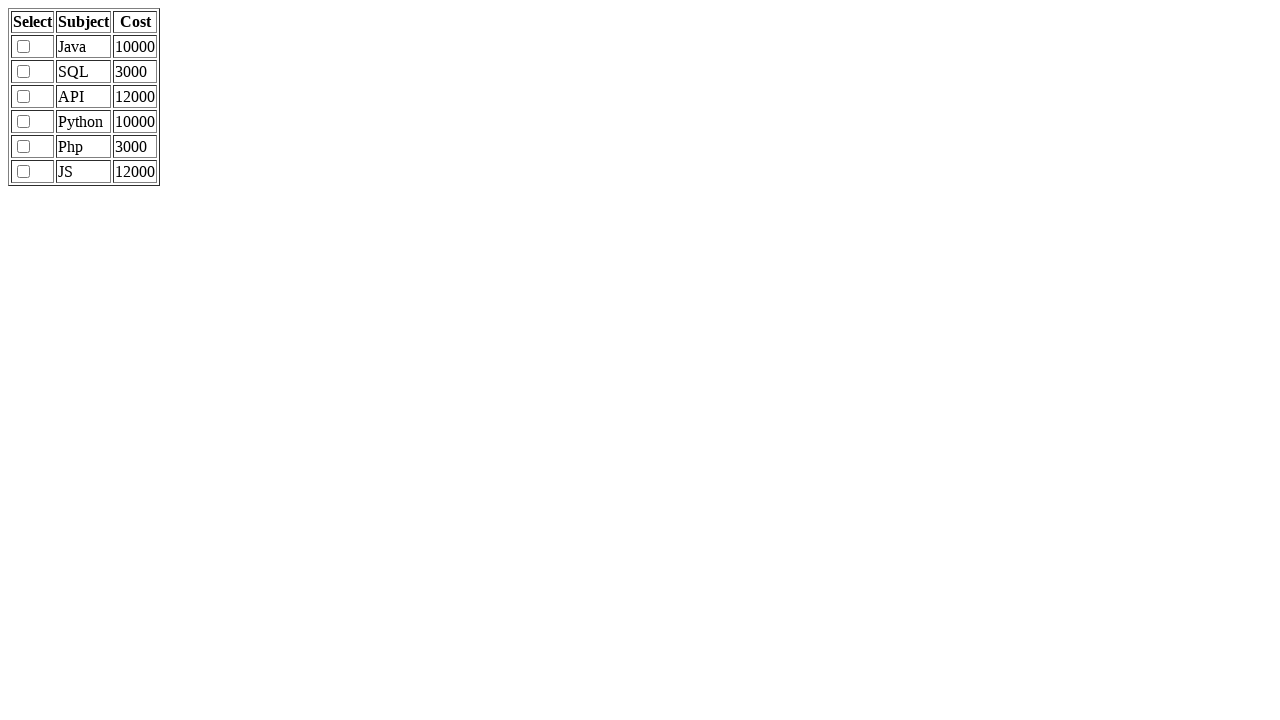

Clicked checkbox 1 to select it at (24, 46) on xpath=//input[@type='checkbox'] >> nth=0
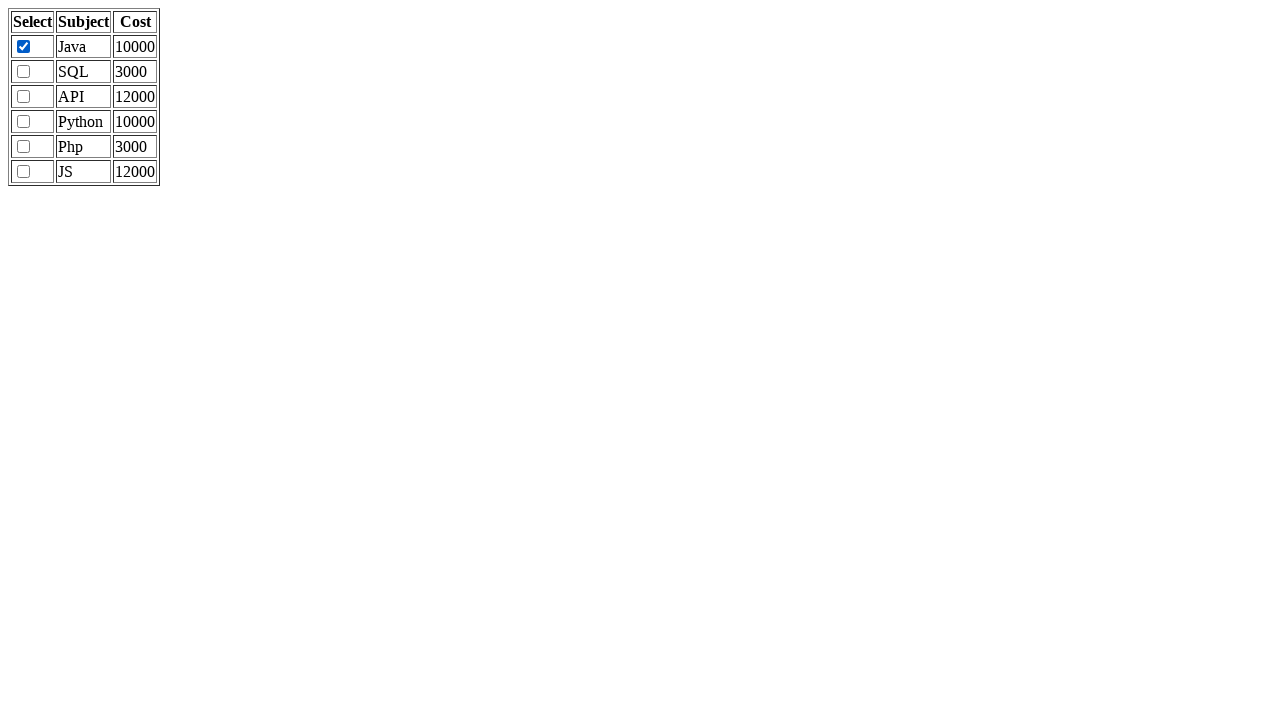

Clicked checkbox 2 to select it at (24, 72) on xpath=//input[@type='checkbox'] >> nth=1
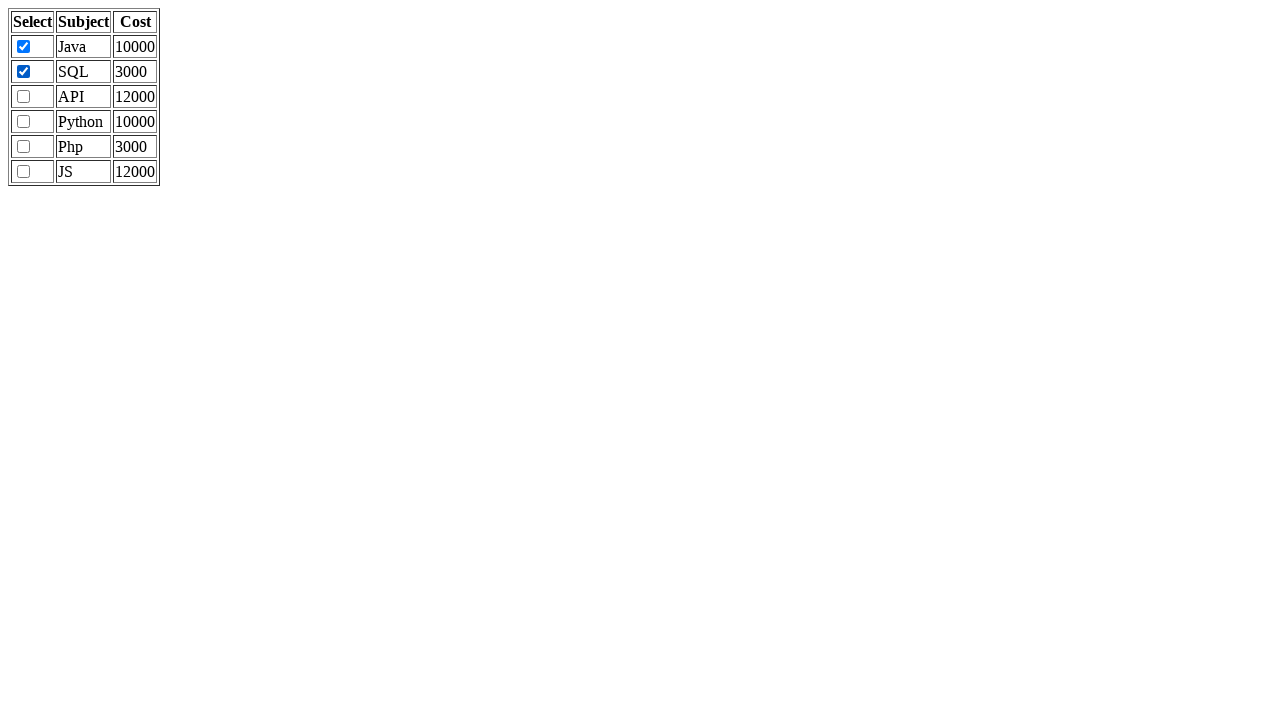

Clicked checkbox 3 to select it at (24, 96) on xpath=//input[@type='checkbox'] >> nth=2
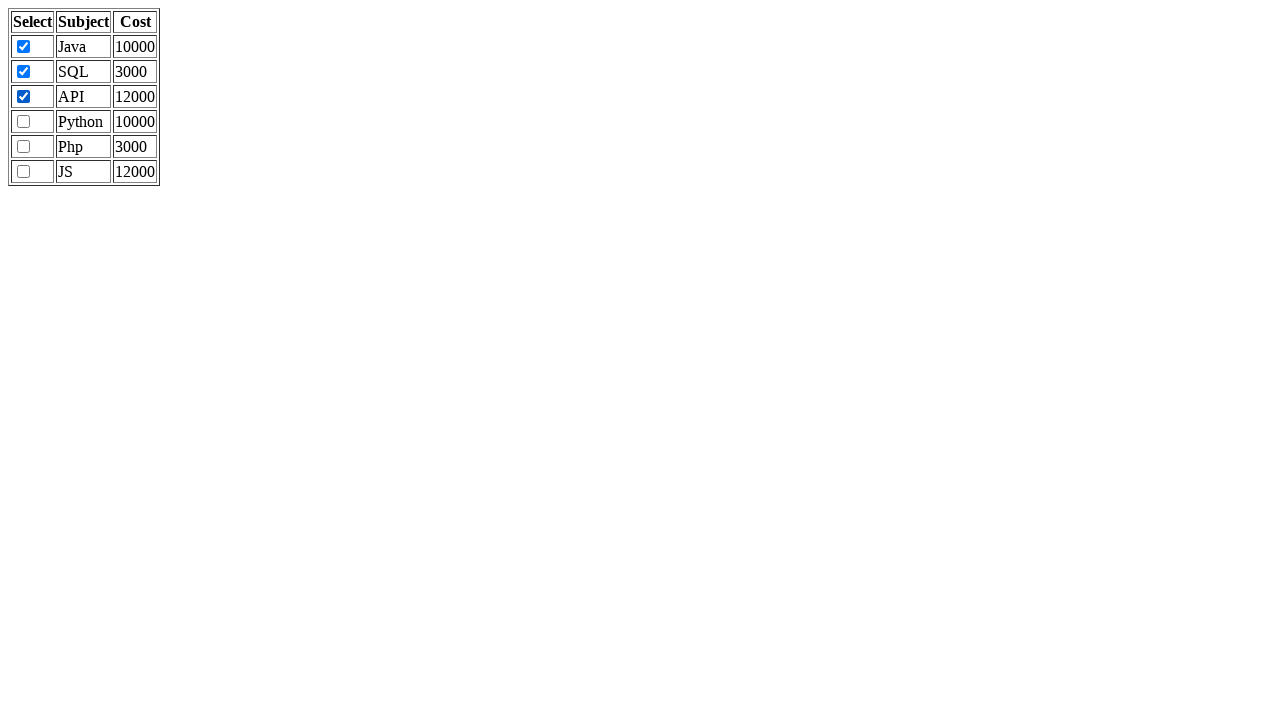

Clicked checkbox 4 to select it at (24, 122) on xpath=//input[@type='checkbox'] >> nth=3
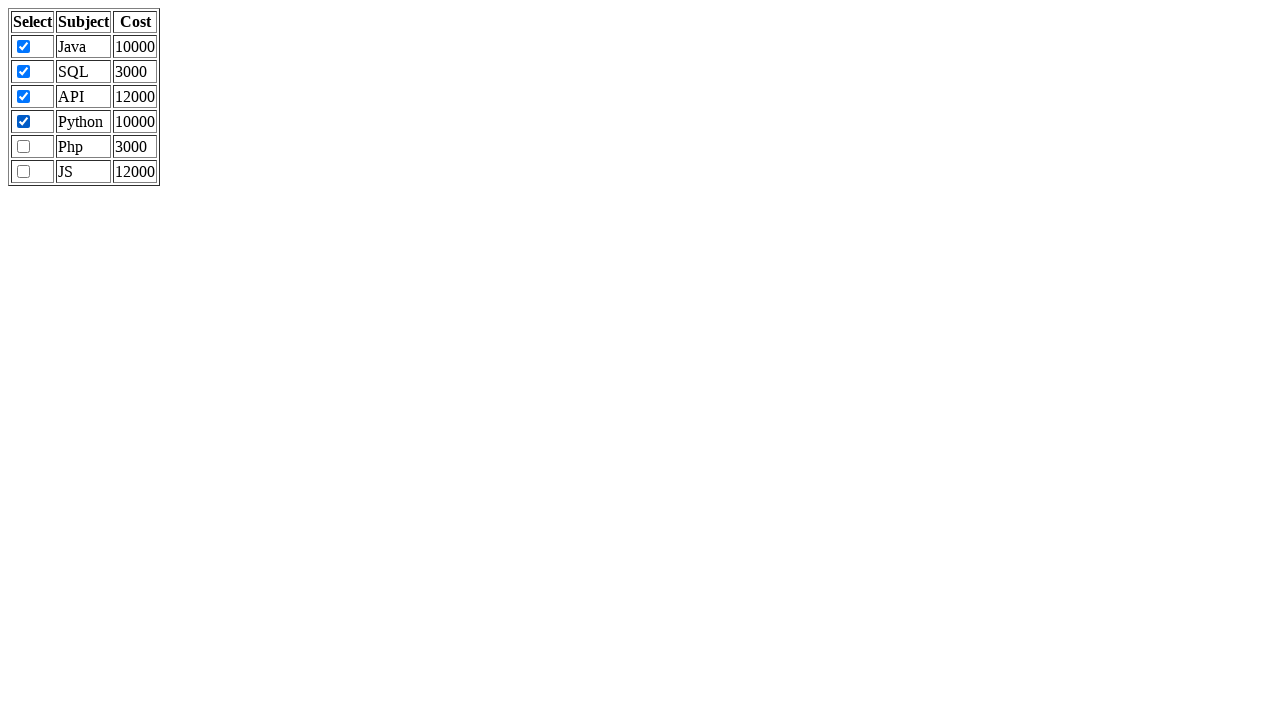

Clicked checkbox 5 to select it at (24, 146) on xpath=//input[@type='checkbox'] >> nth=4
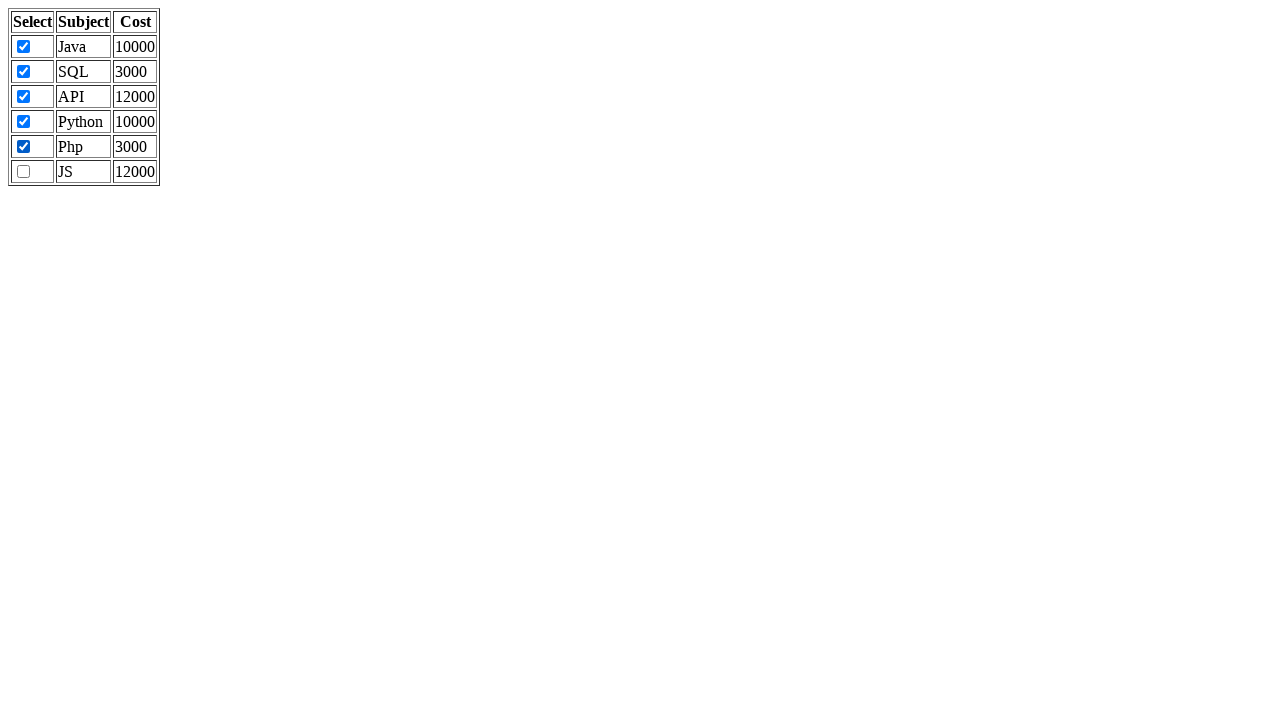

Clicked checkbox 6 to select it at (24, 172) on xpath=//input[@type='checkbox'] >> nth=5
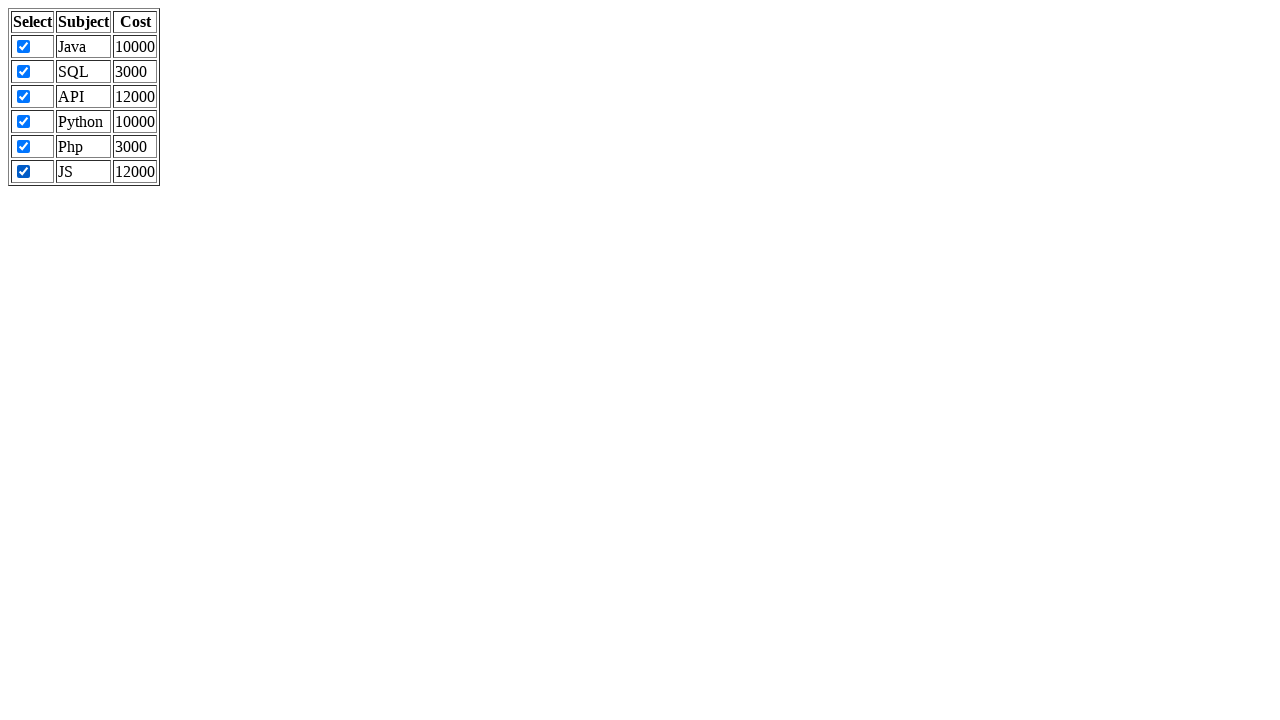

Waited 1 second to observe all checkboxes in checked state
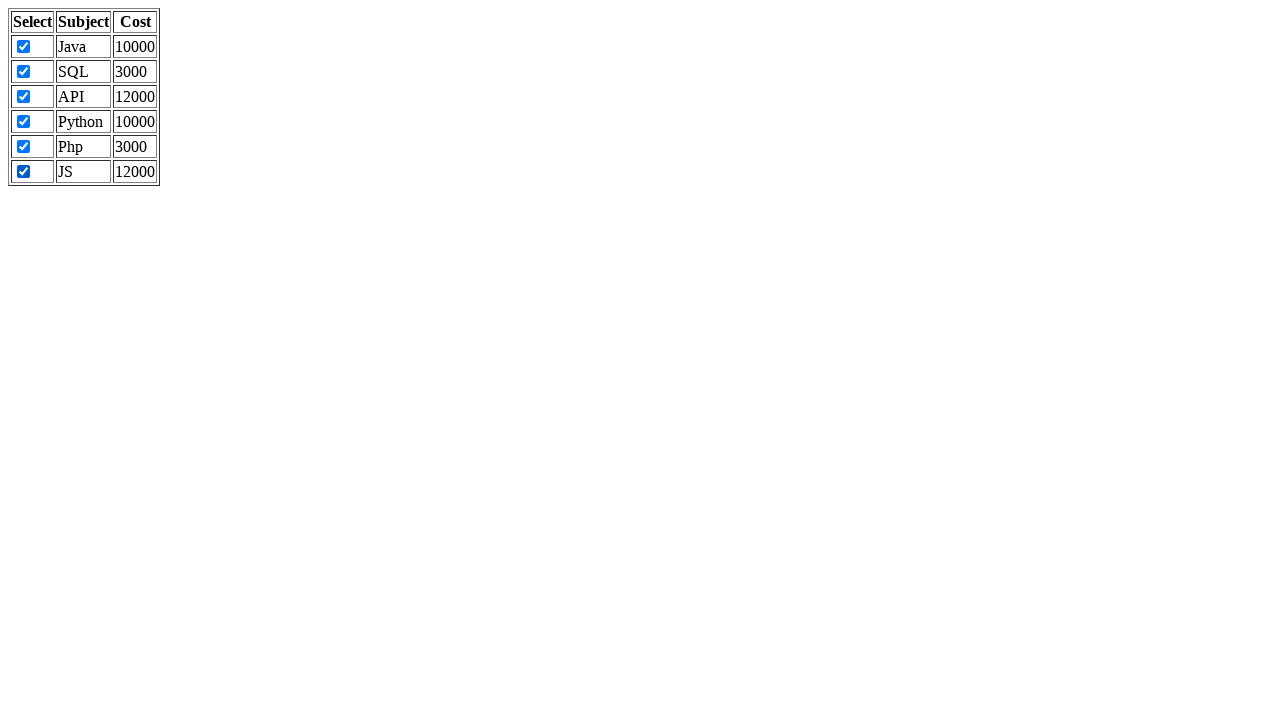

Clicked checkbox 6 to deselect it at (24, 172) on xpath=//input[@type='checkbox'] >> nth=5
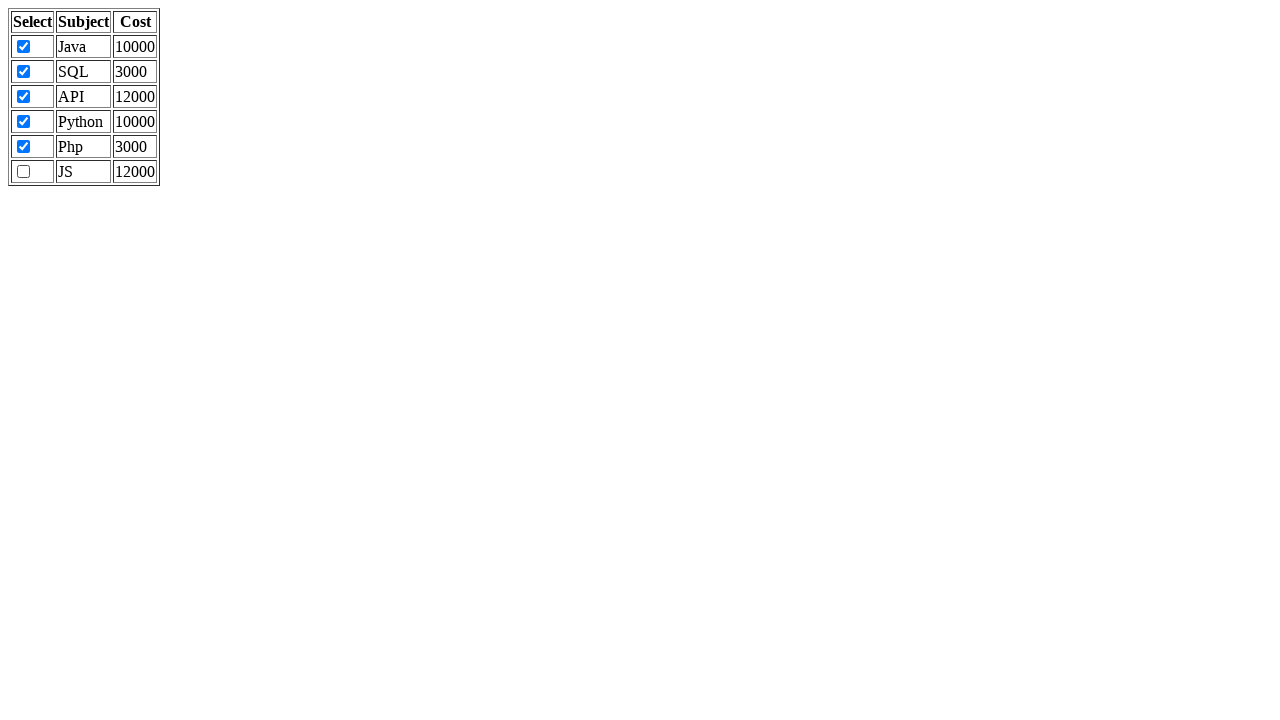

Clicked checkbox 5 to deselect it at (24, 146) on xpath=//input[@type='checkbox'] >> nth=4
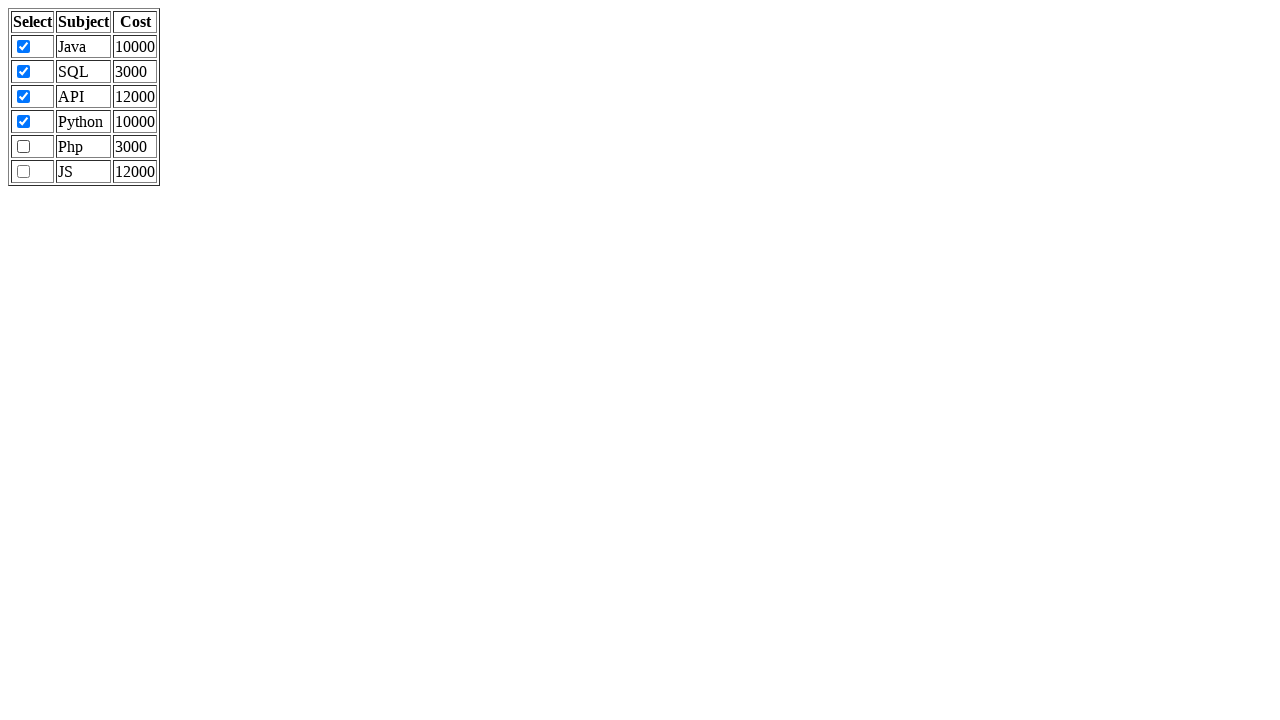

Clicked checkbox 4 to deselect it at (24, 122) on xpath=//input[@type='checkbox'] >> nth=3
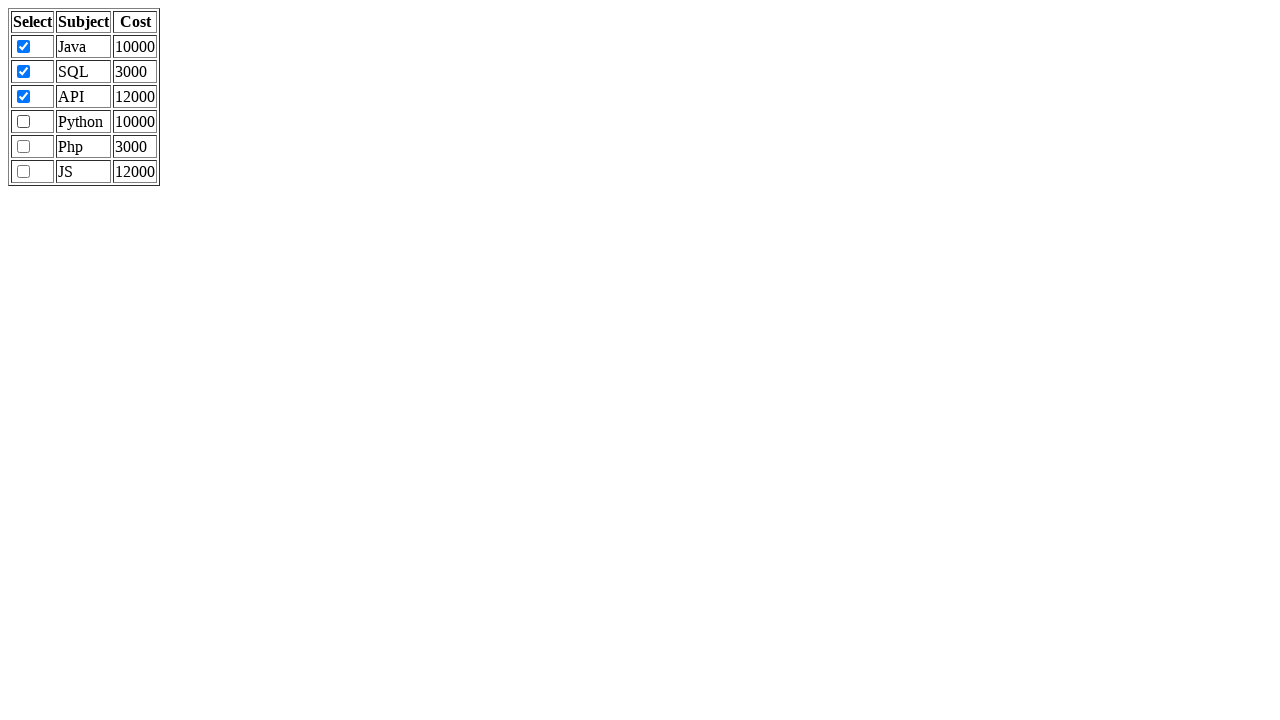

Clicked checkbox 3 to deselect it at (24, 96) on xpath=//input[@type='checkbox'] >> nth=2
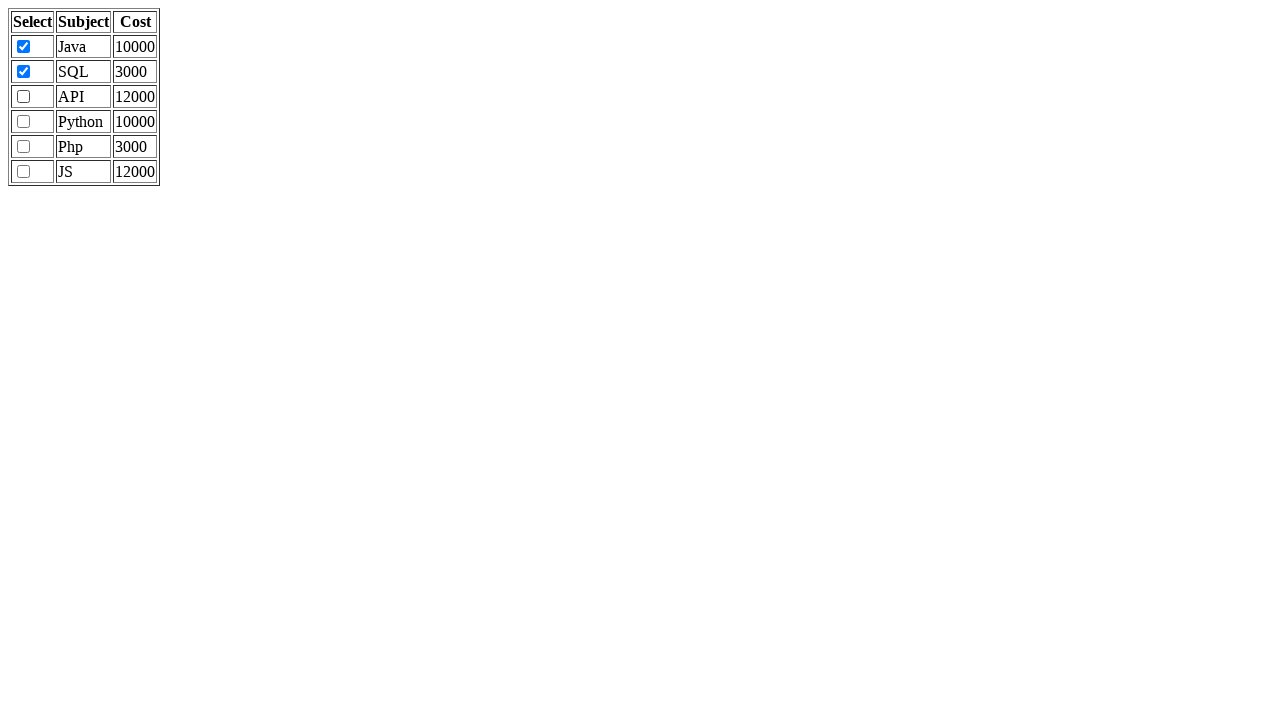

Clicked checkbox 2 to deselect it at (24, 72) on xpath=//input[@type='checkbox'] >> nth=1
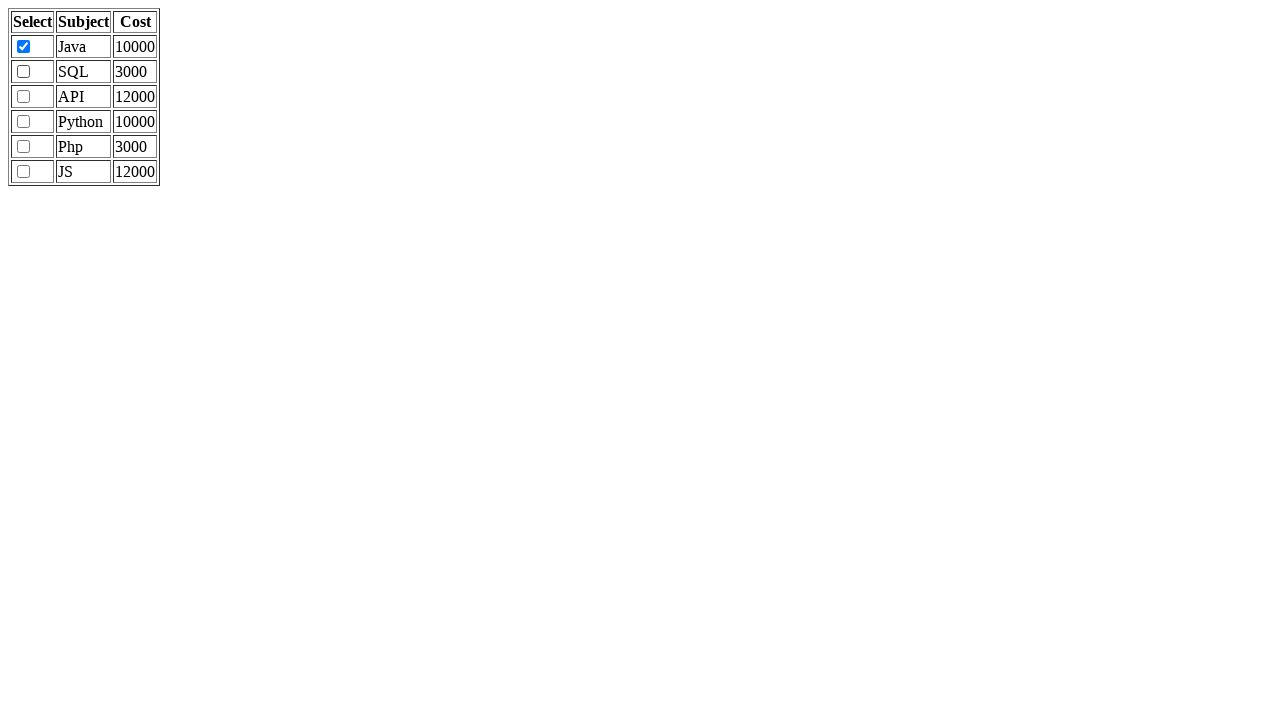

Clicked checkbox 1 to deselect it at (24, 46) on xpath=//input[@type='checkbox'] >> nth=0
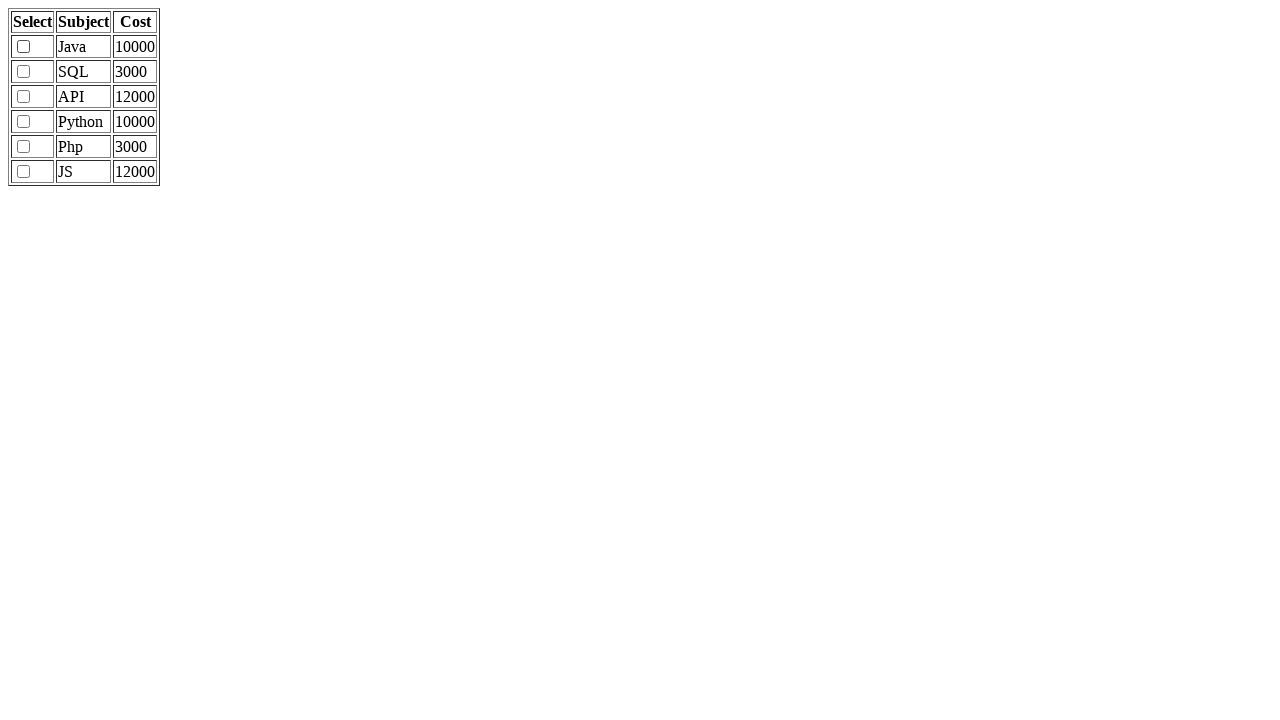

Waited 1 second to observe all checkboxes in unchecked state
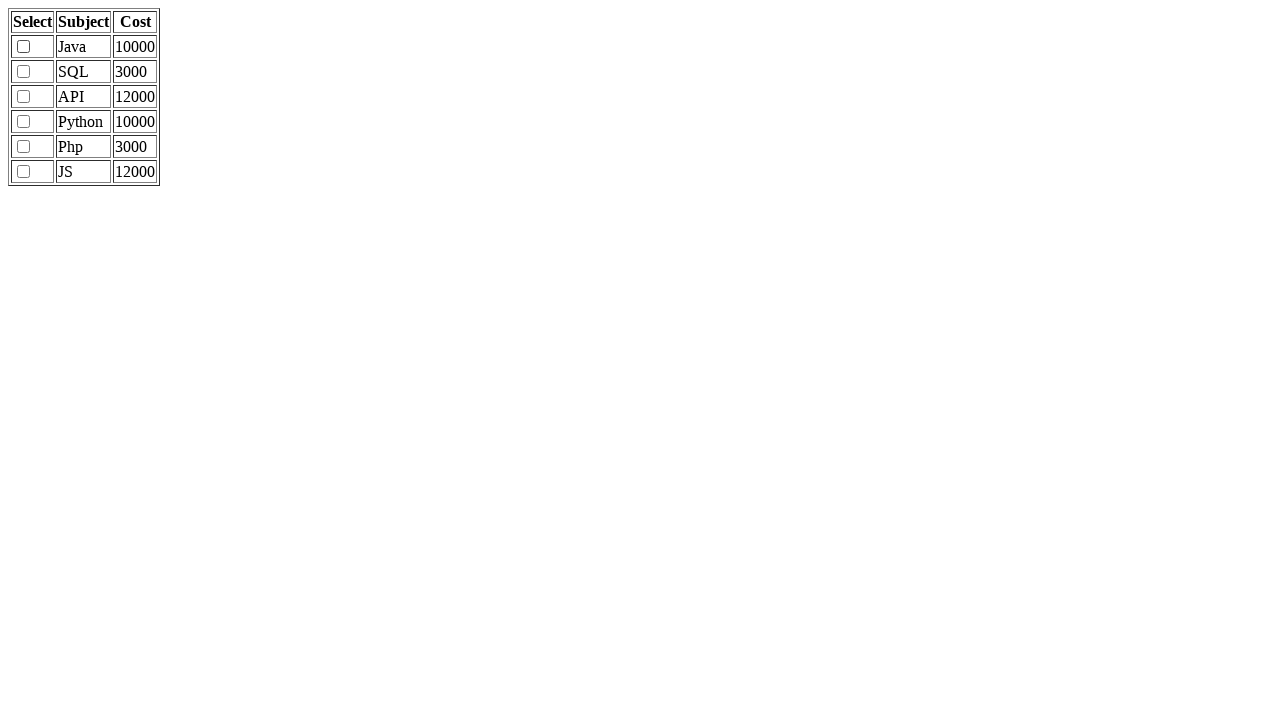

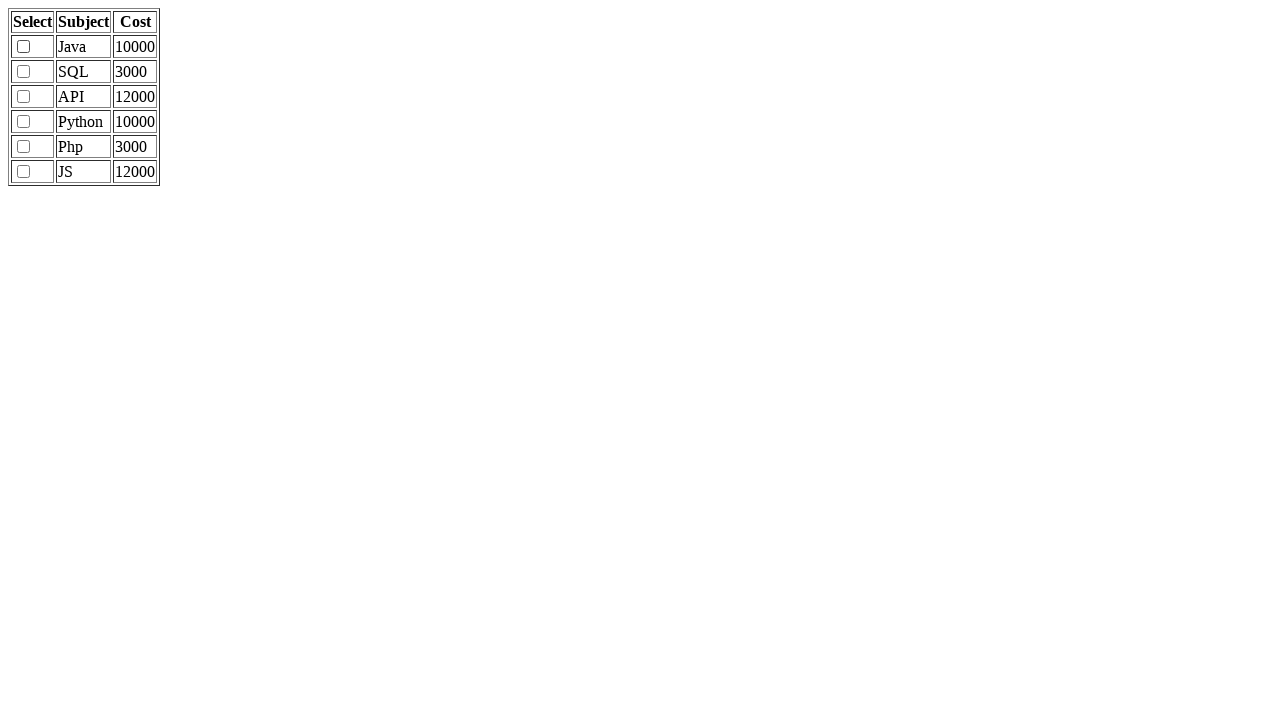